Tests various dropdown and form controls on a flight booking page including currency selection, passenger count, origin/destination selection, country autocomplete, and search submission

Starting URL: https://rahulshettyacademy.com/dropdownsPractise

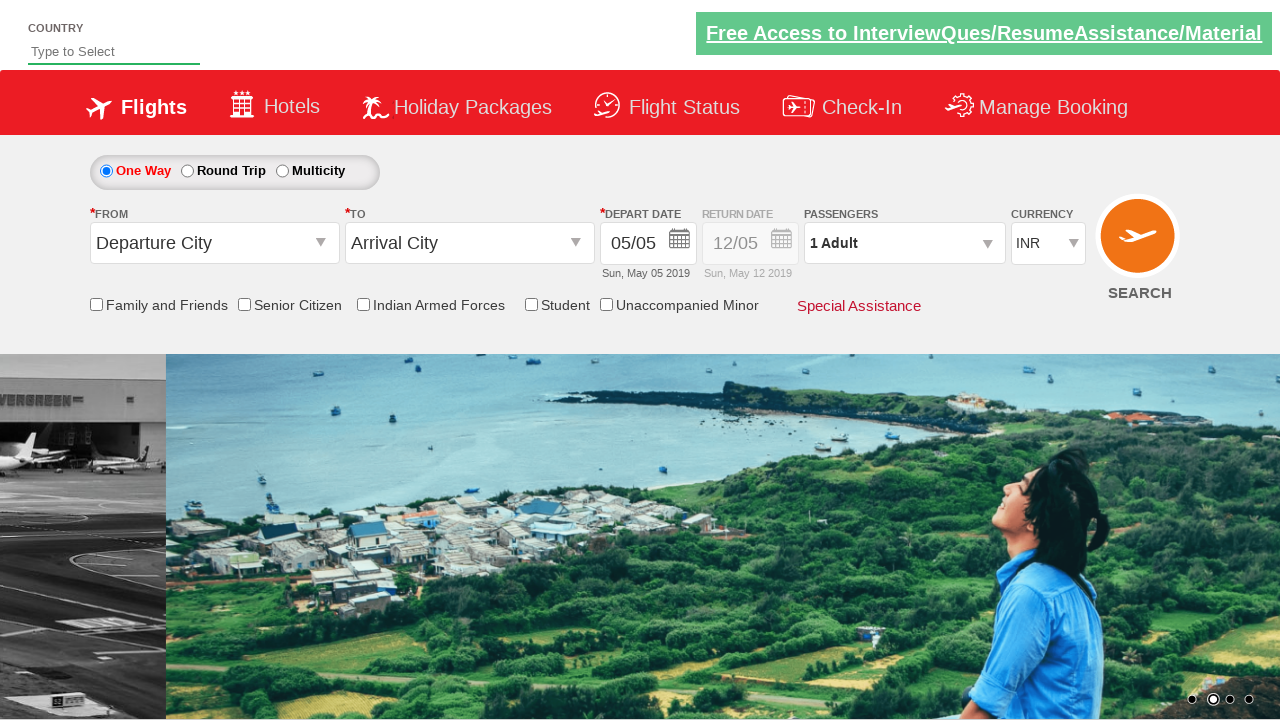

Selected currency dropdown option at index 2 on #ctl00_mainContent_DropDownListCurrency
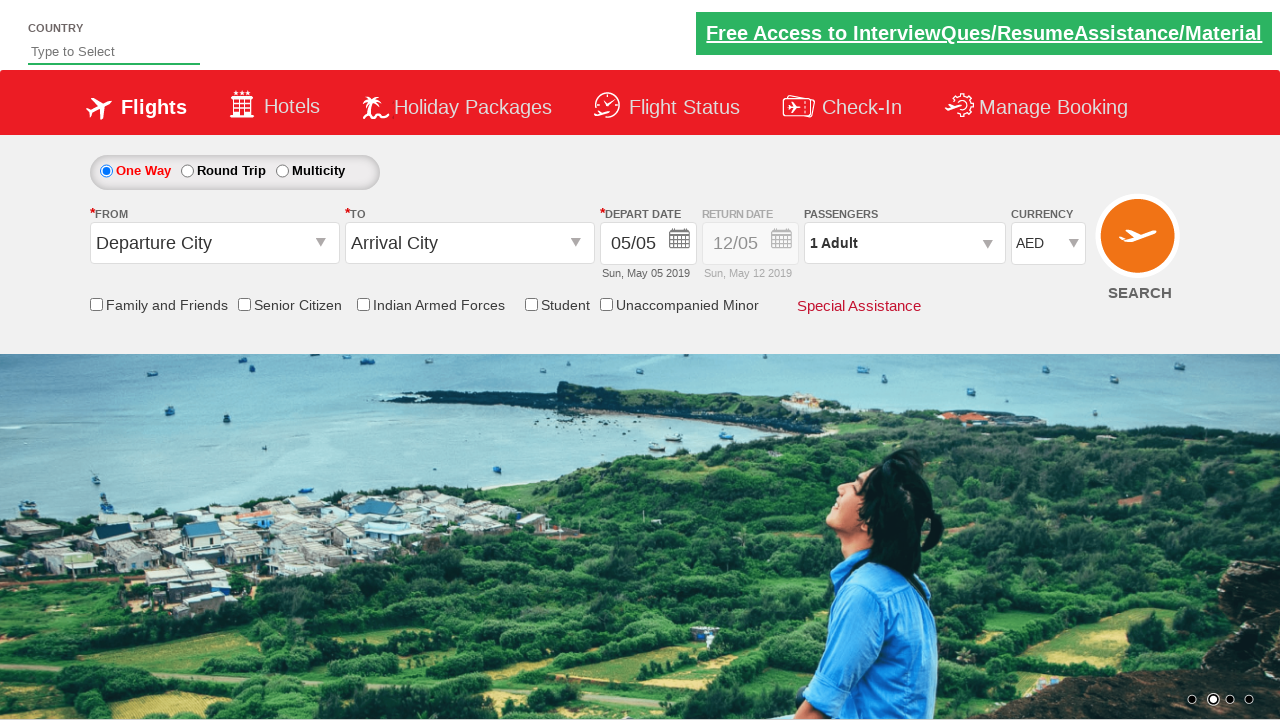

Clicked passenger info to open dropdown at (904, 243) on .paxinfo
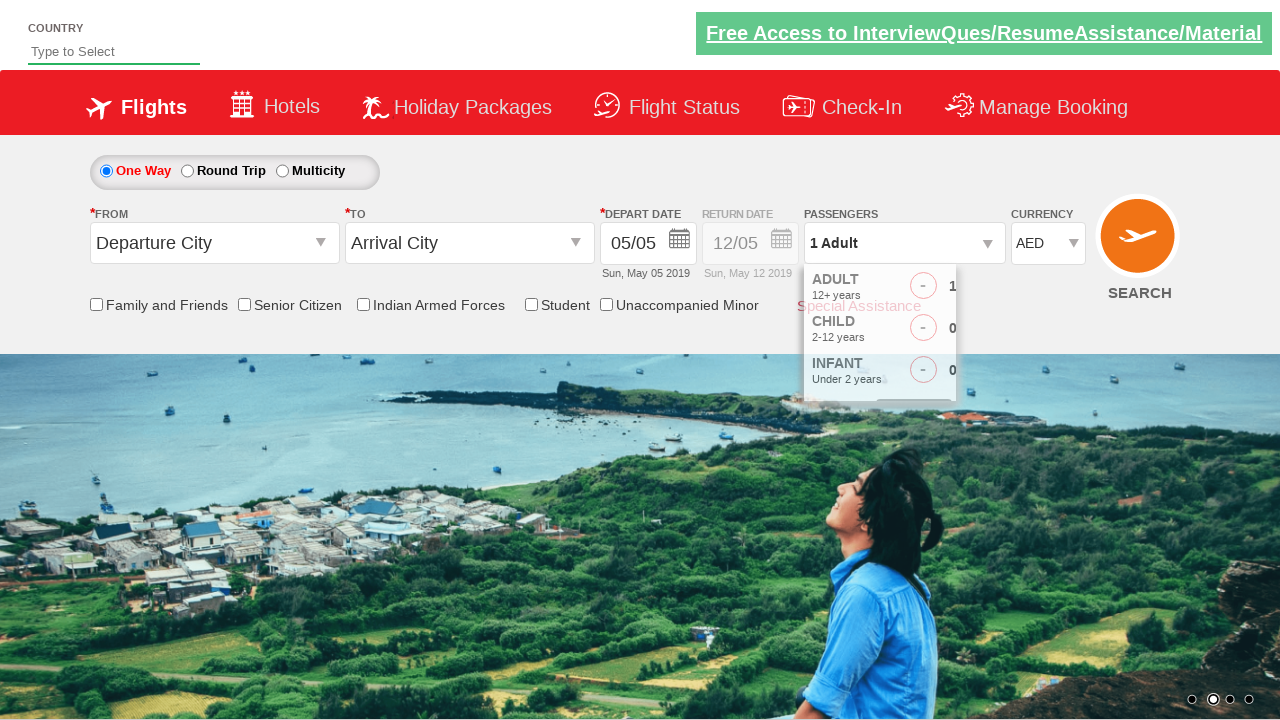

Added adult passenger 1 at (982, 288) on #hrefIncAdt
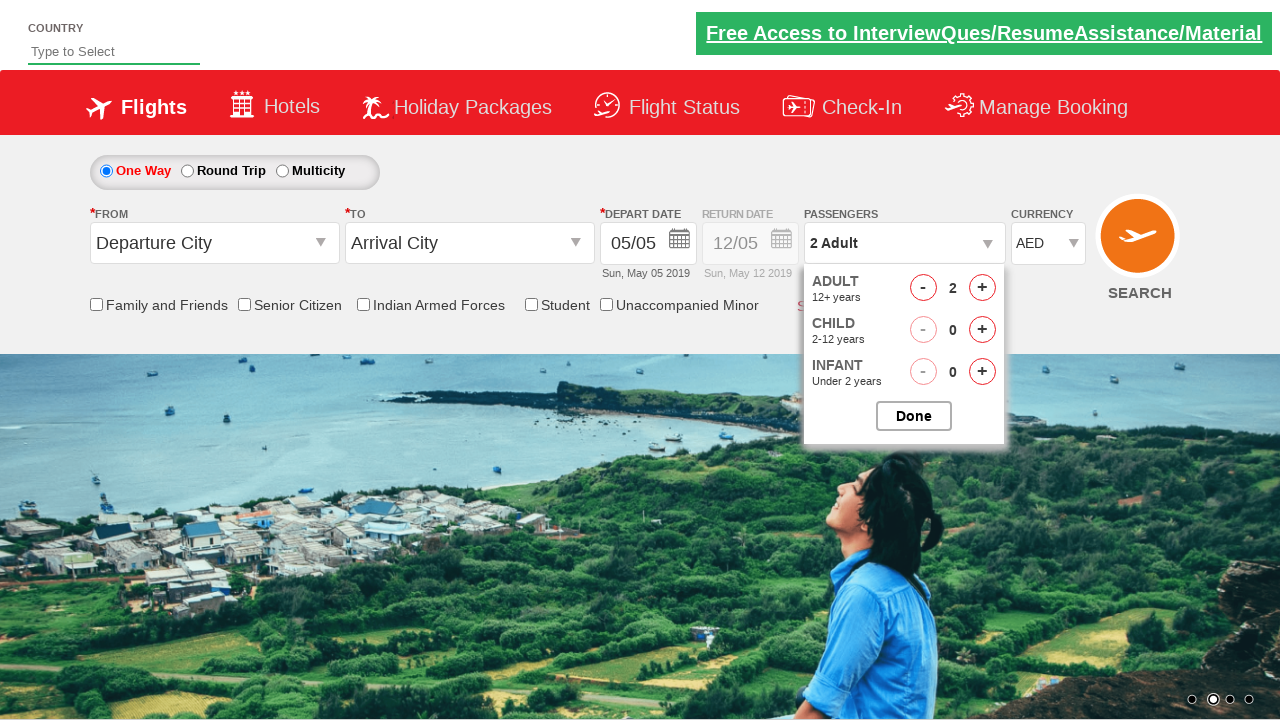

Added adult passenger 2 at (982, 288) on #hrefIncAdt
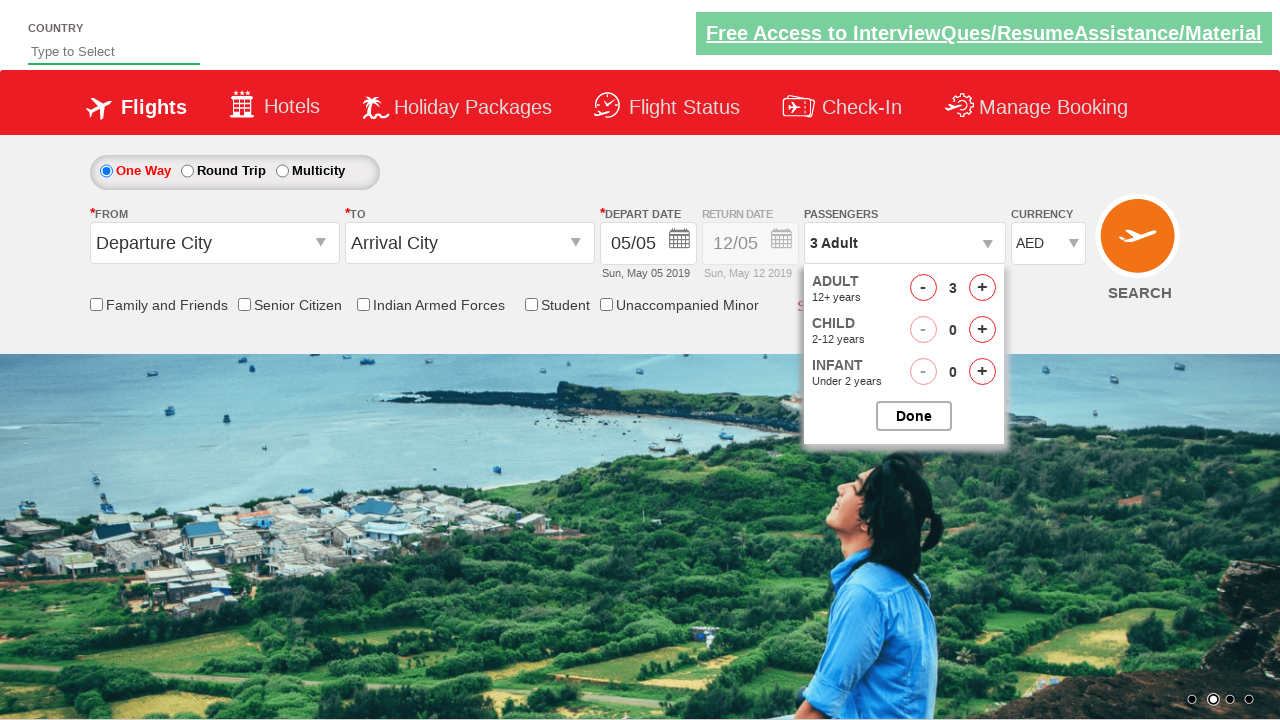

Added adult passenger 3 at (982, 288) on #hrefIncAdt
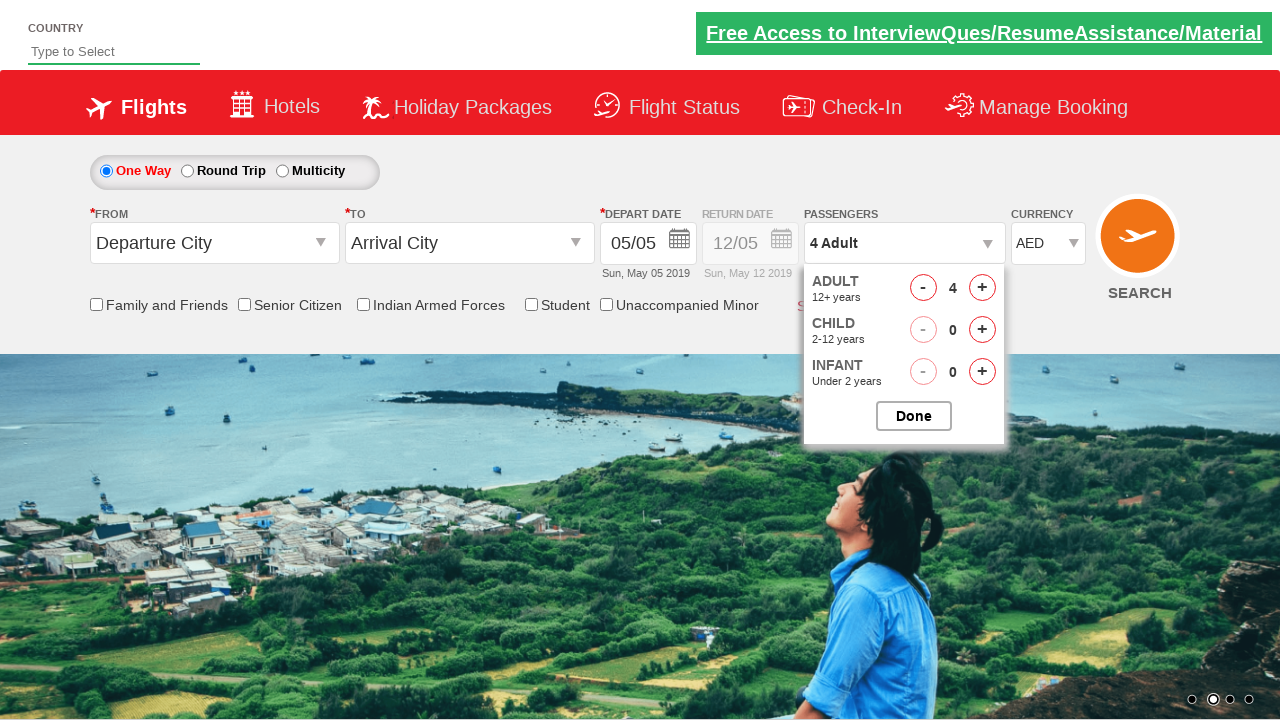

Added adult passenger 4 at (982, 288) on #hrefIncAdt
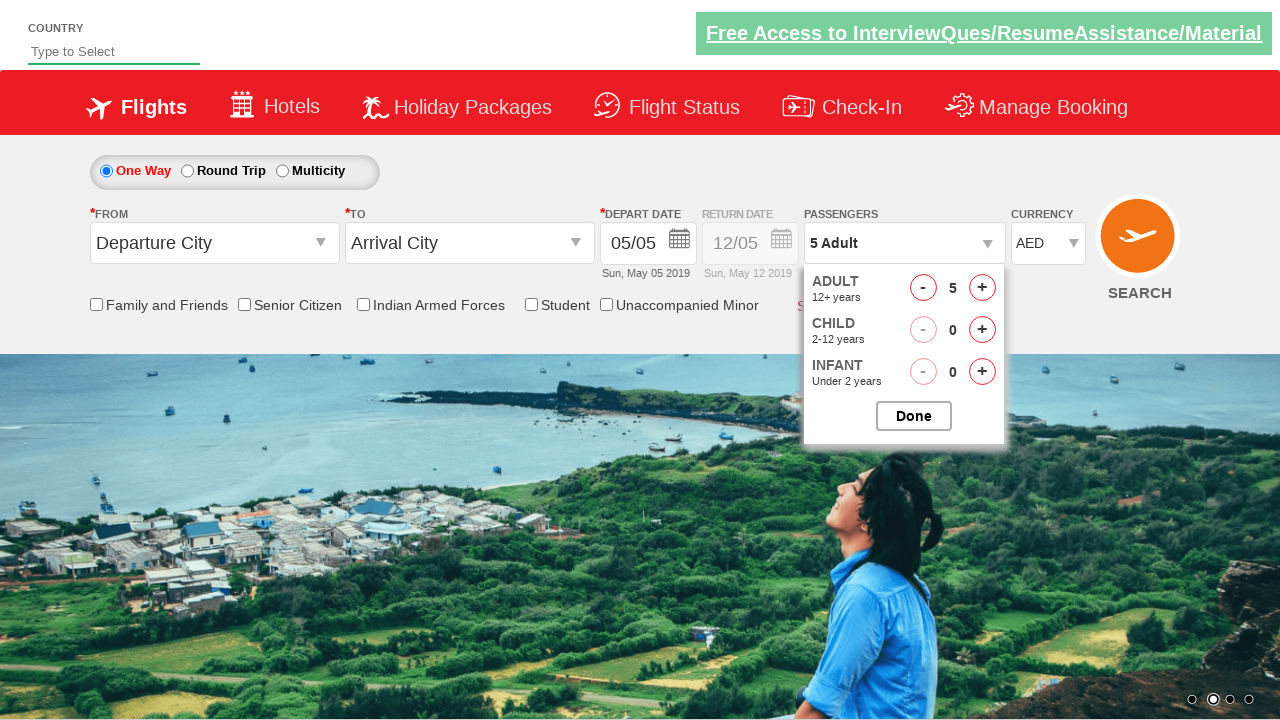

Closed passenger dropdown at (914, 416) on #btnclosepaxoption
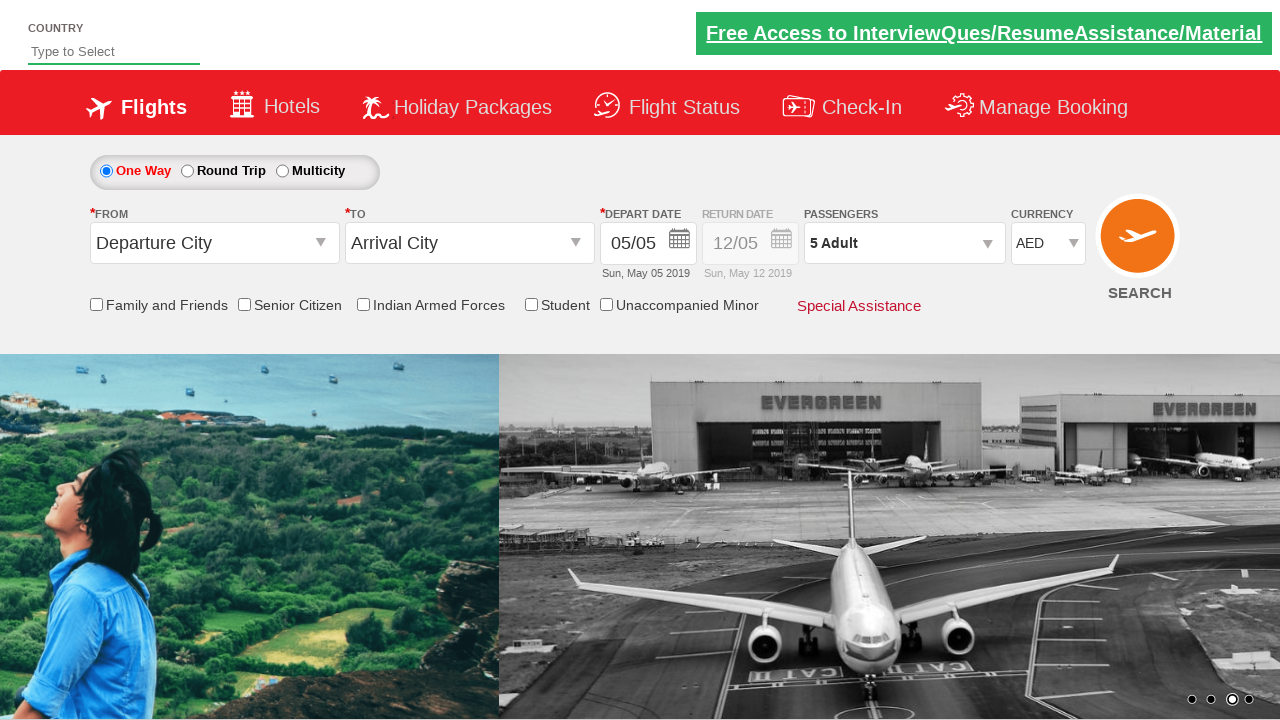

Clicked origin station dropdown at (214, 243) on #ctl00_mainContent_ddl_originStation1_CTXT
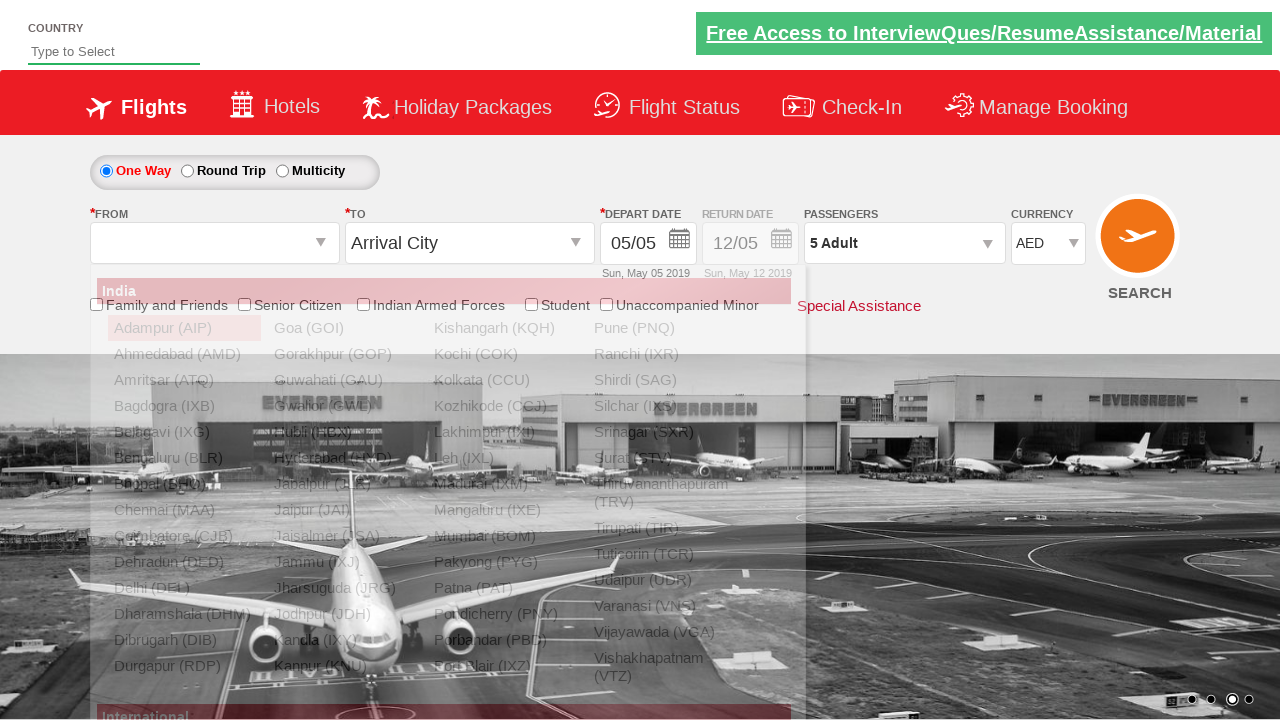

Selected DEL (Delhi) as origin station at (184, 588) on xpath=//div[@id='glsctl00_mainContent_ddl_originStation1_CTNR']//a[@value='DEL']
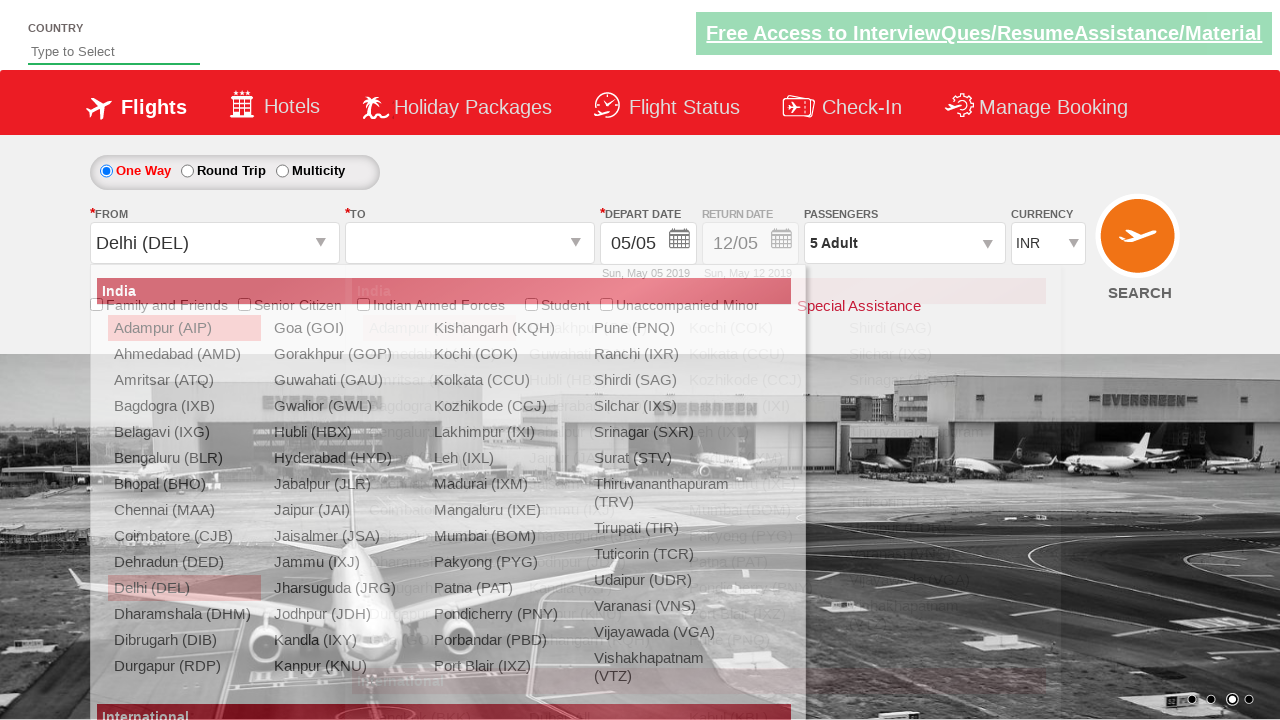

Selected BOM (Mumbai) as destination station at (759, 510) on xpath=//div[@id='glsctl00_mainContent_ddl_destinationStation1_CTNR']//a[@value='
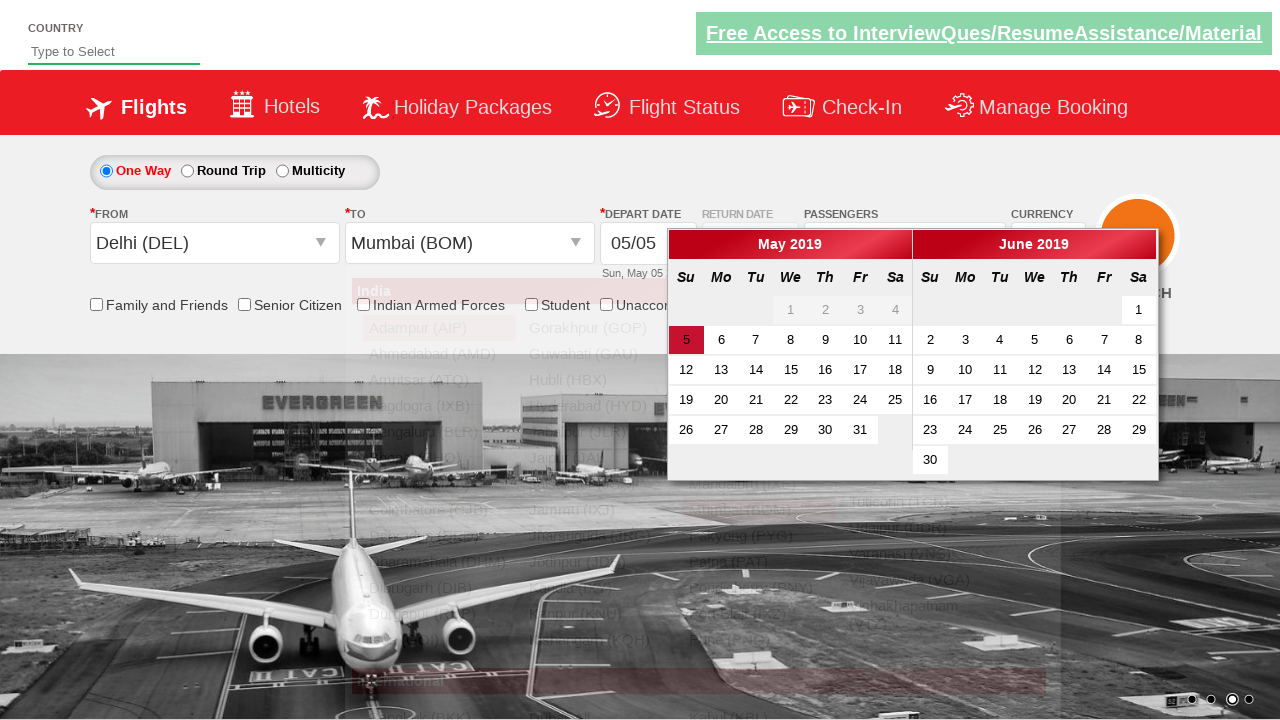

Filled autocomplete field with 'ind' on #autosuggest
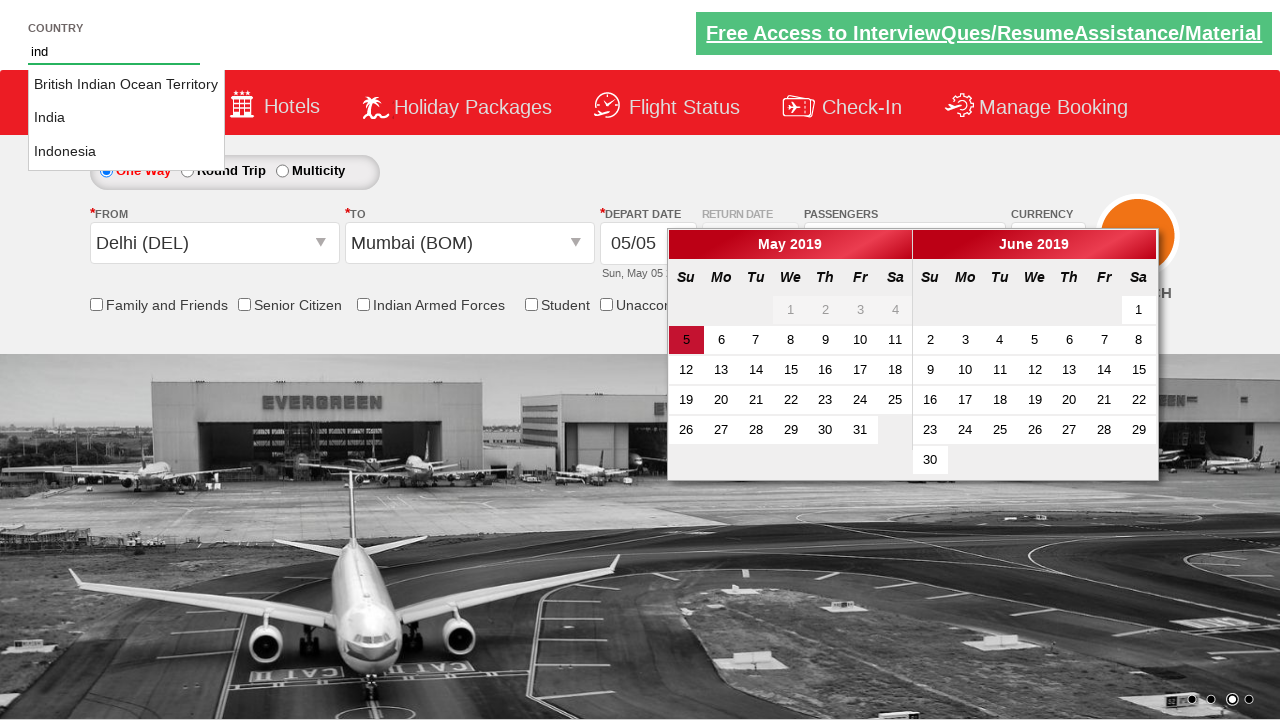

Autocomplete suggestions loaded
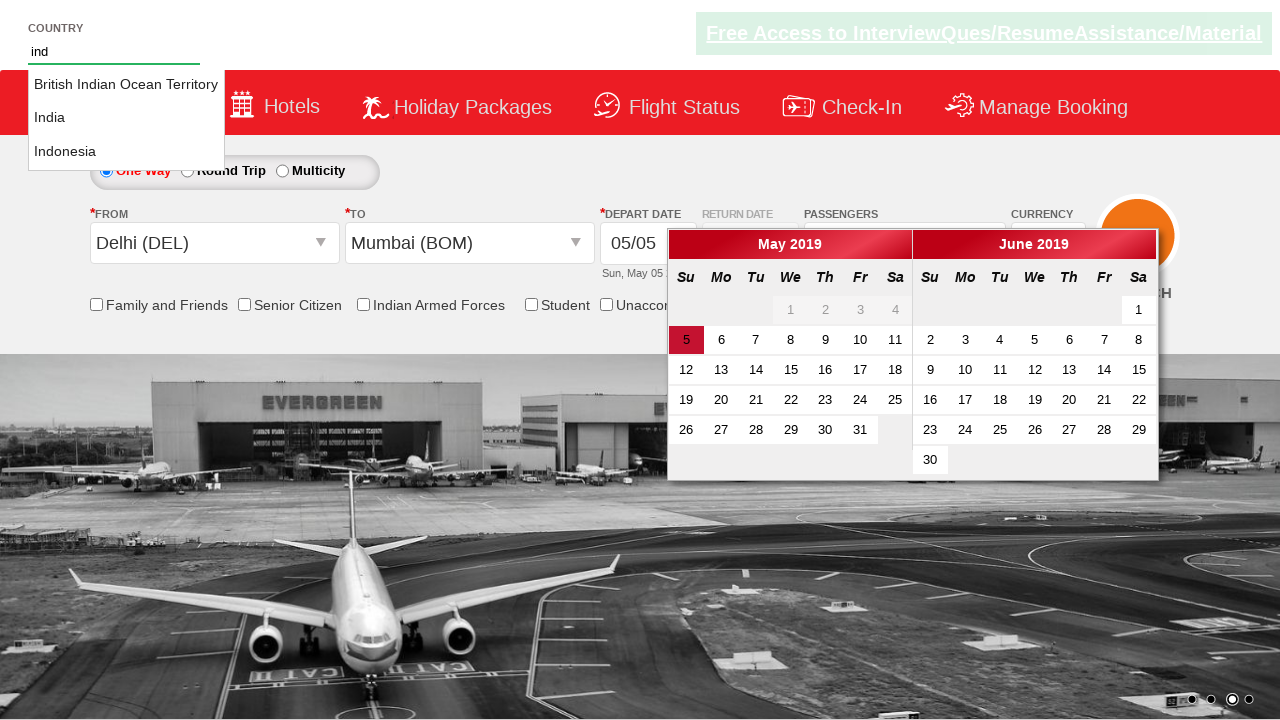

Selected 'India' from autocomplete suggestions at (126, 118) on xpath=//li[@class='ui-menu-item']/a >> nth=1
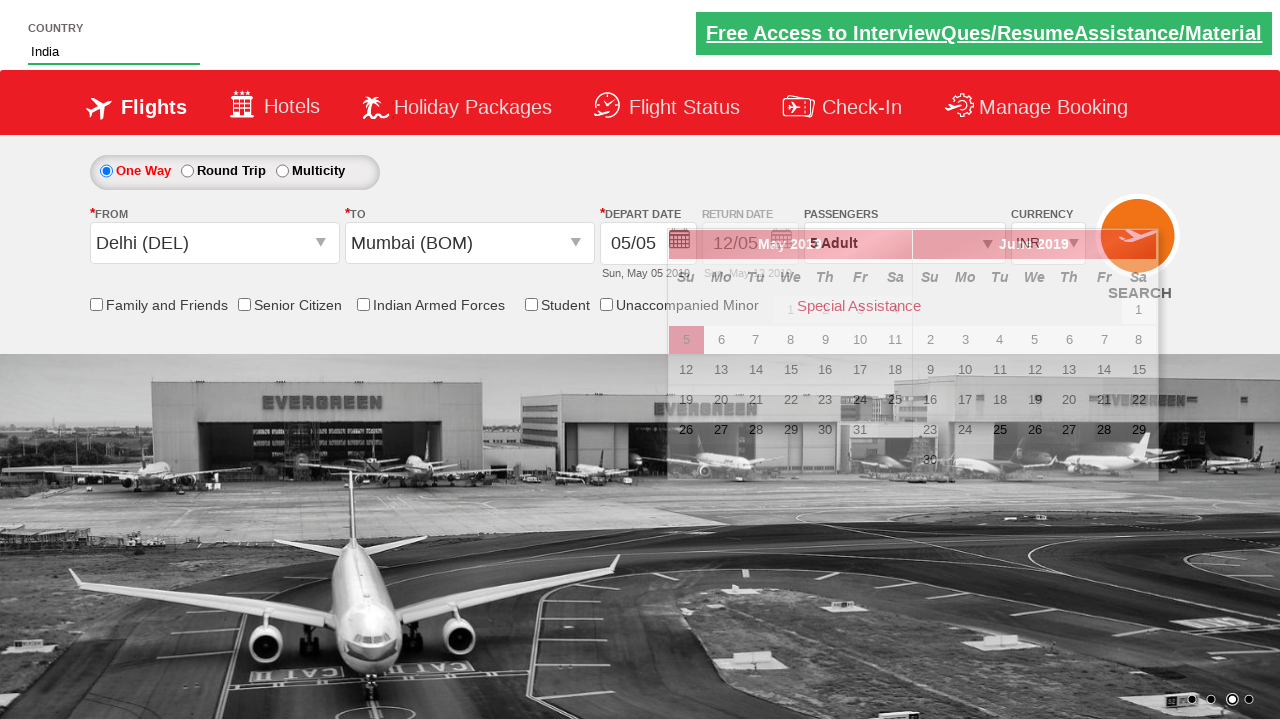

Checked senior citizen discount checkbox at (244, 304) on #ctl00_mainContent_chk_SeniorCitizenDiscount
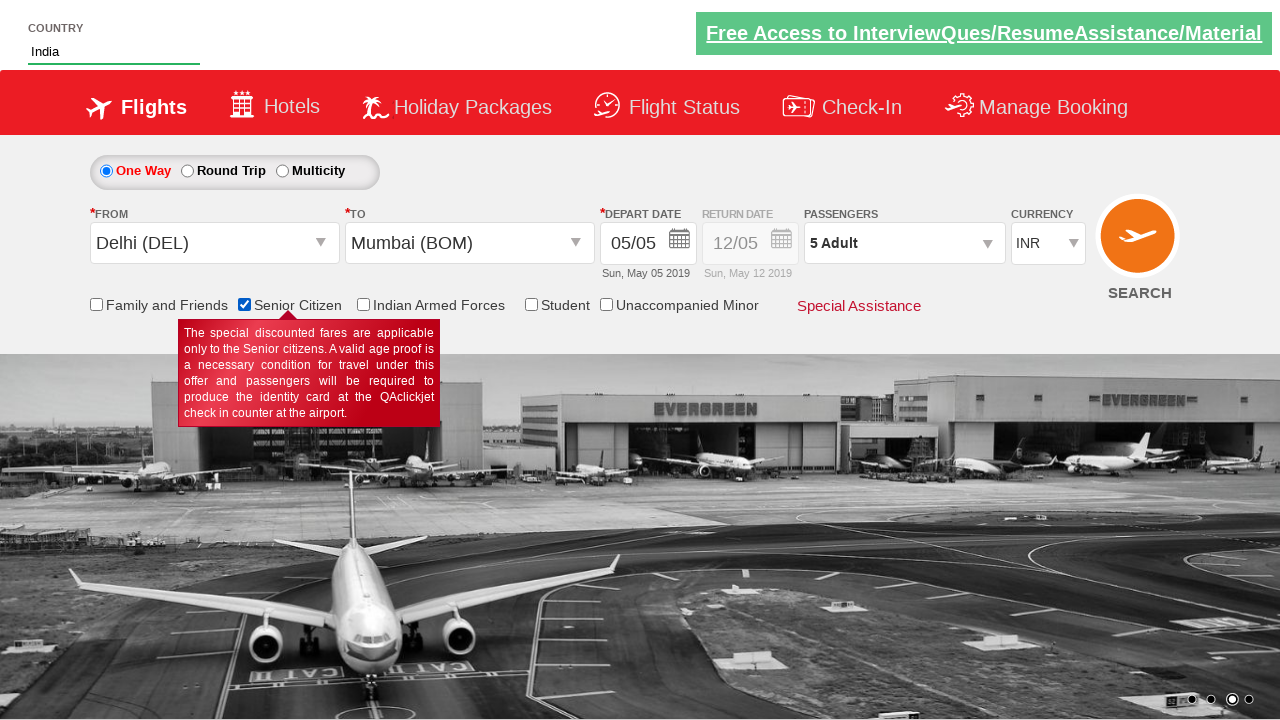

Selected one way trip radio button at (106, 171) on #ctl00_mainContent_rbtnl_Trip_0
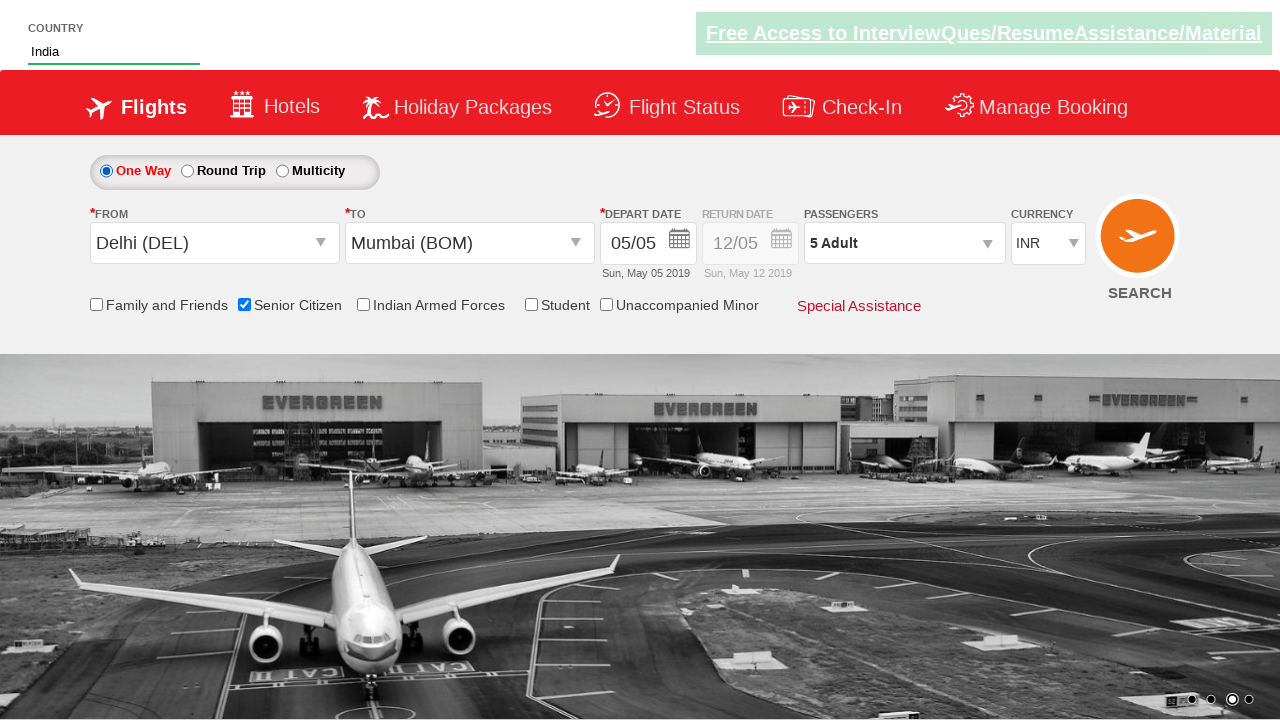

Clicked 'Find Flights' button to search for flights at (1140, 245) on #ctl00_mainContent_btn_FindFlights
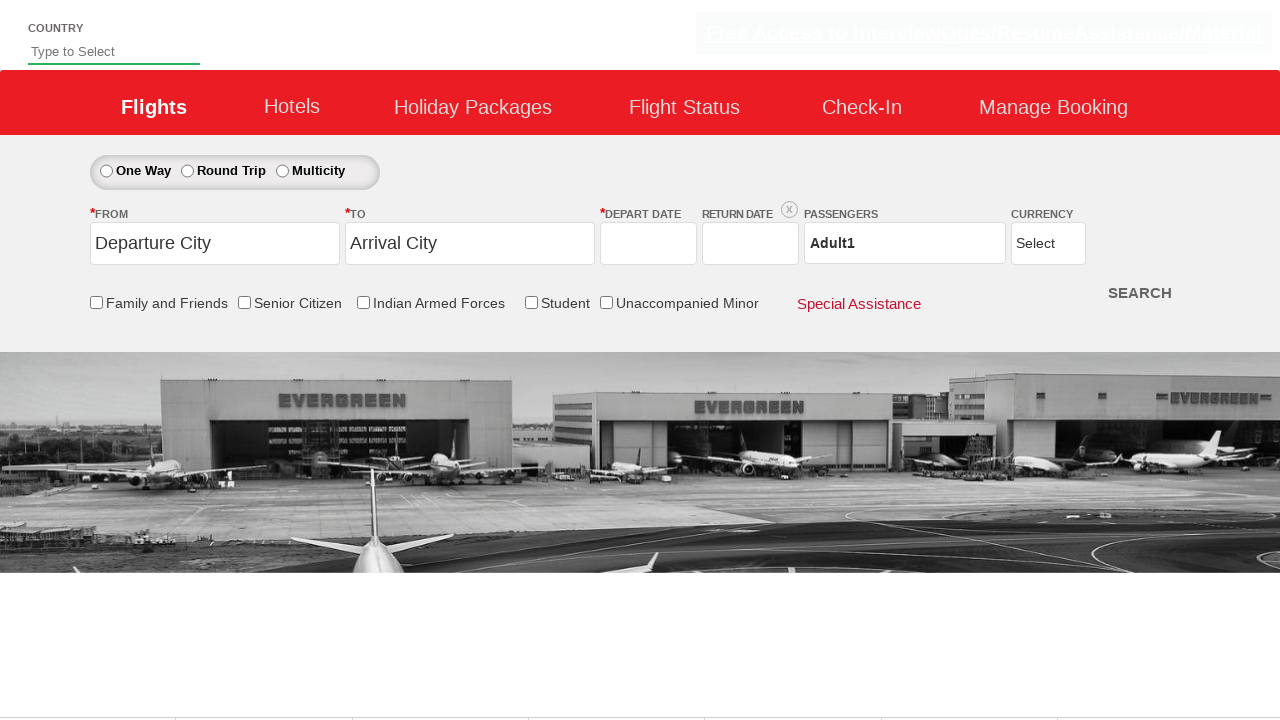

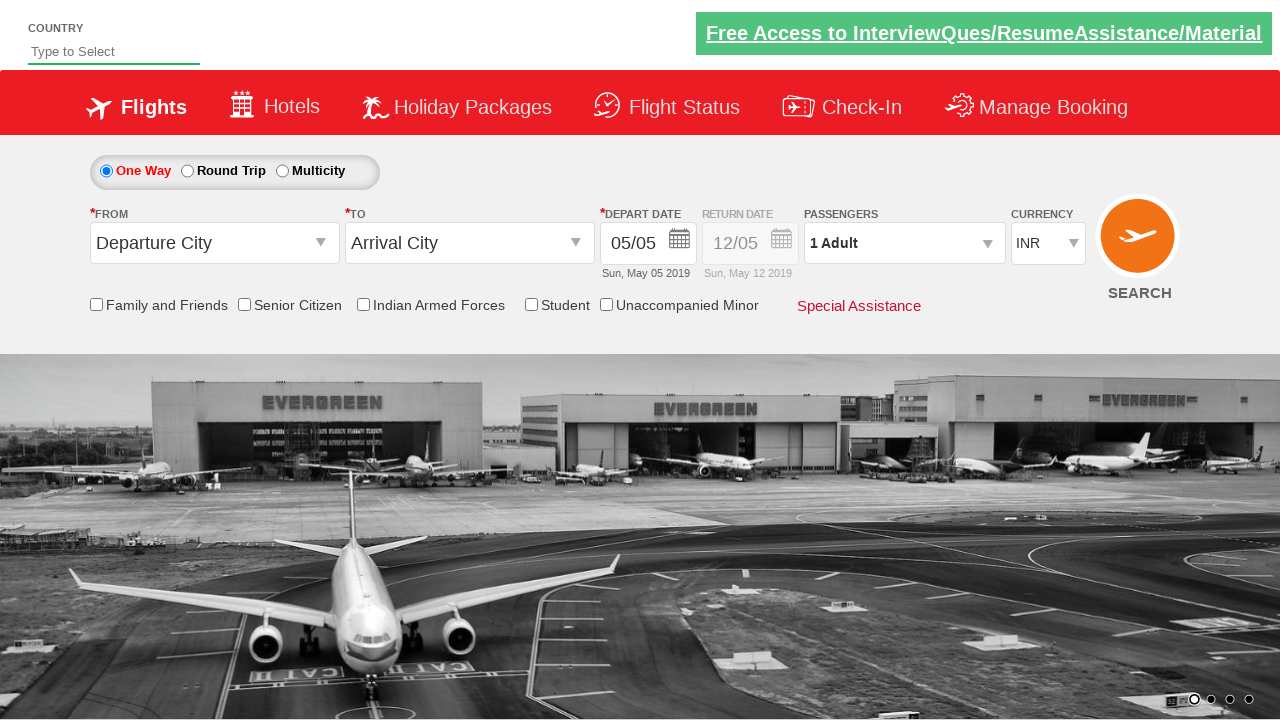